Tests mouse and keyboard interactions by typing text with SHIFT key held down (resulting in uppercase), then navigating through a multi-level dropdown menu using hover actions and clicking on a nested menu item.

Starting URL: https://demo.automationtesting.in/Register.html

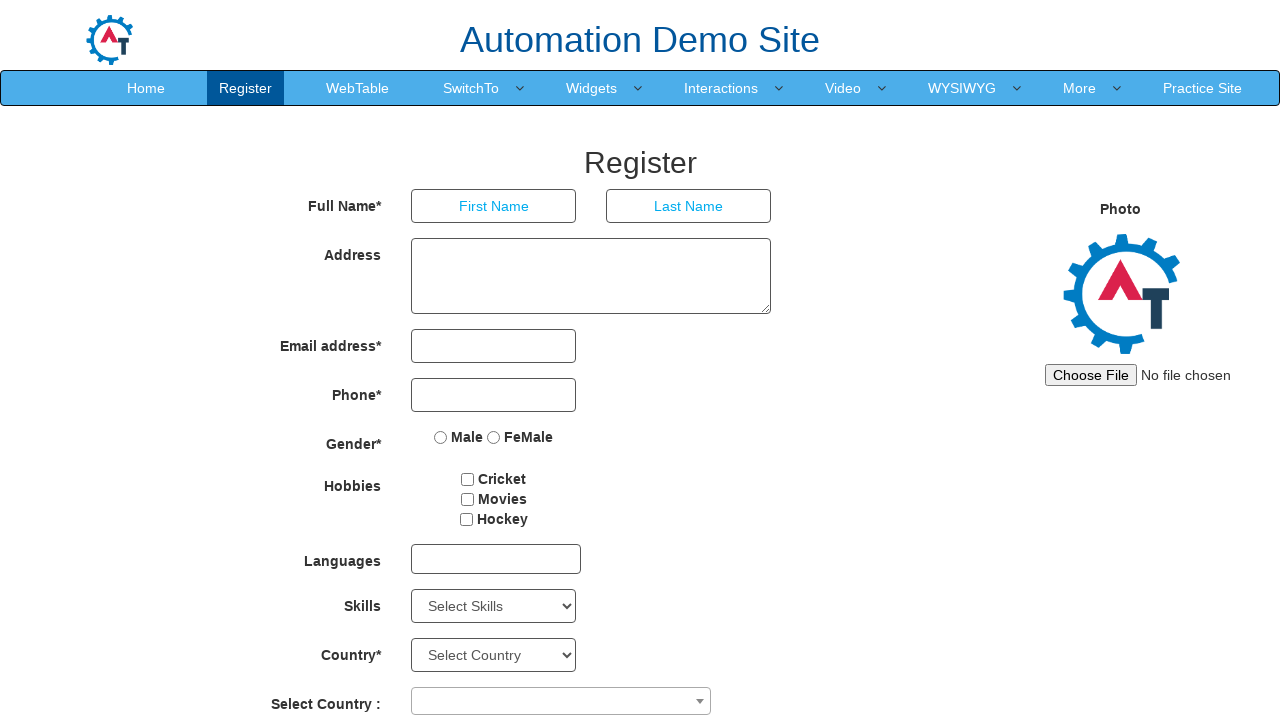

Pressed Shift+P in first name field on xpath=//input[@ng-model='FirstName']
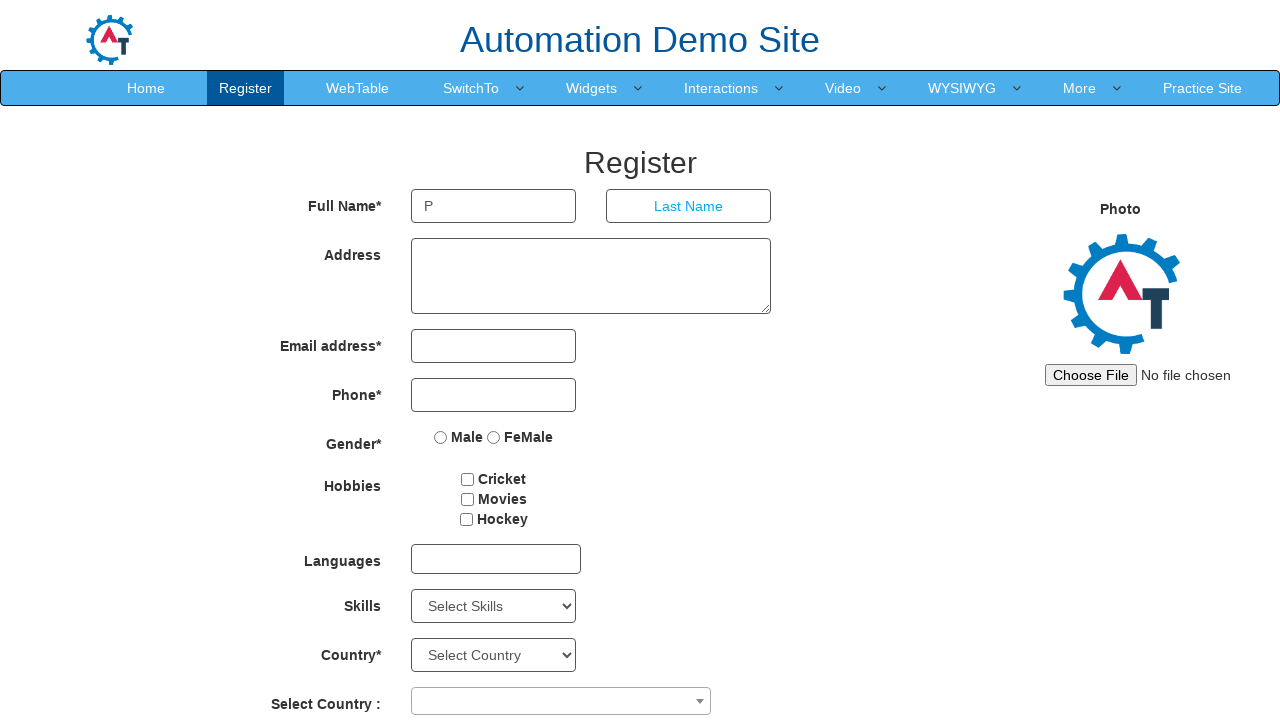

Pressed Shift+A in first name field on xpath=//input[@ng-model='FirstName']
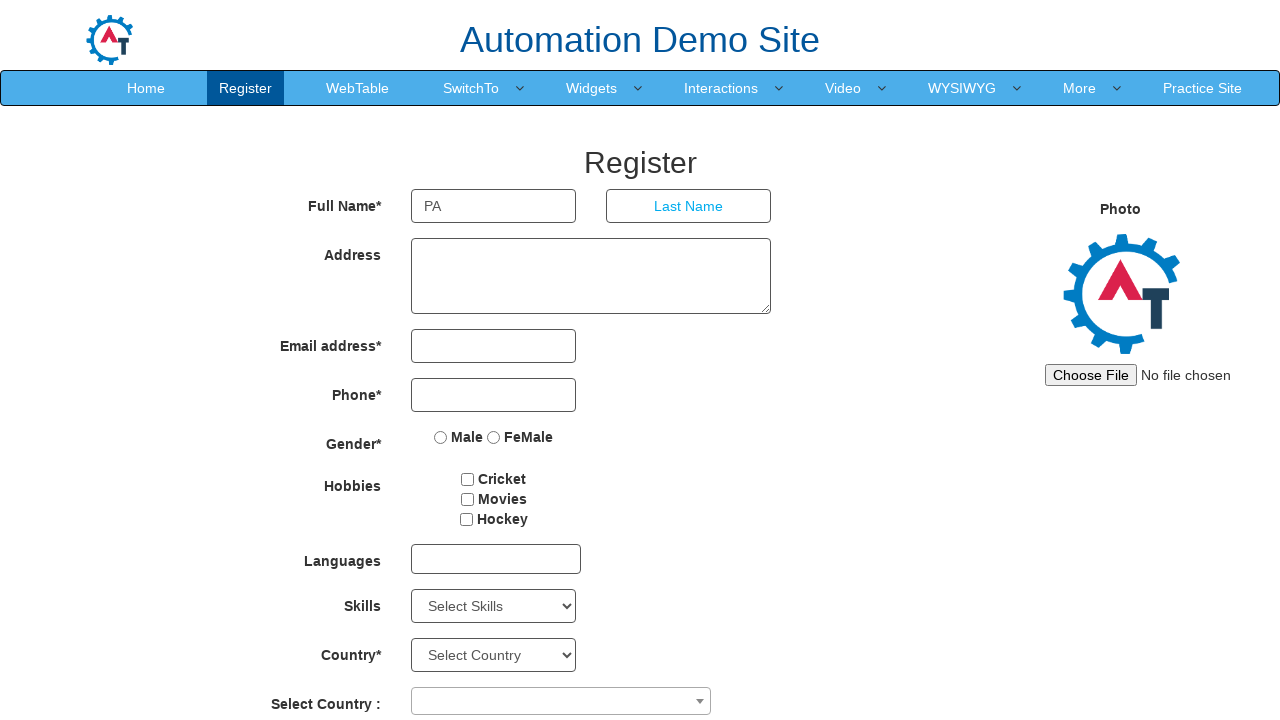

Pressed Shift+V in first name field on xpath=//input[@ng-model='FirstName']
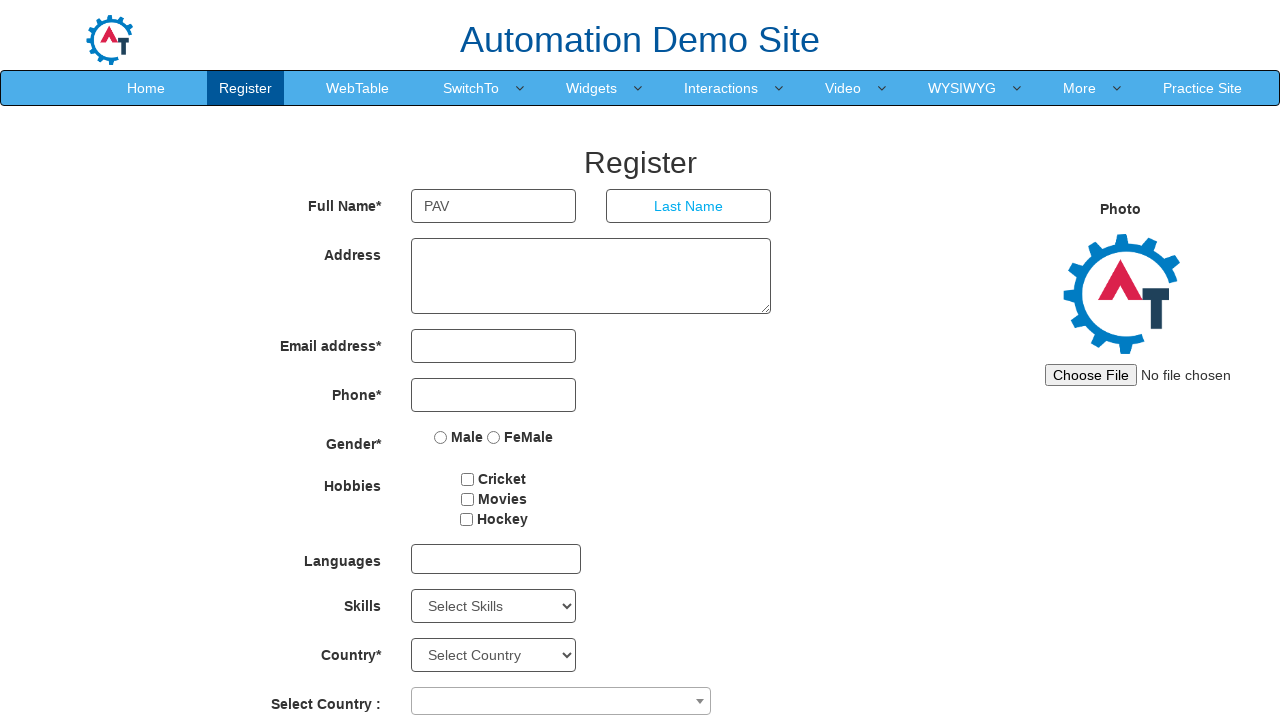

Pressed Shift+A in first name field on xpath=//input[@ng-model='FirstName']
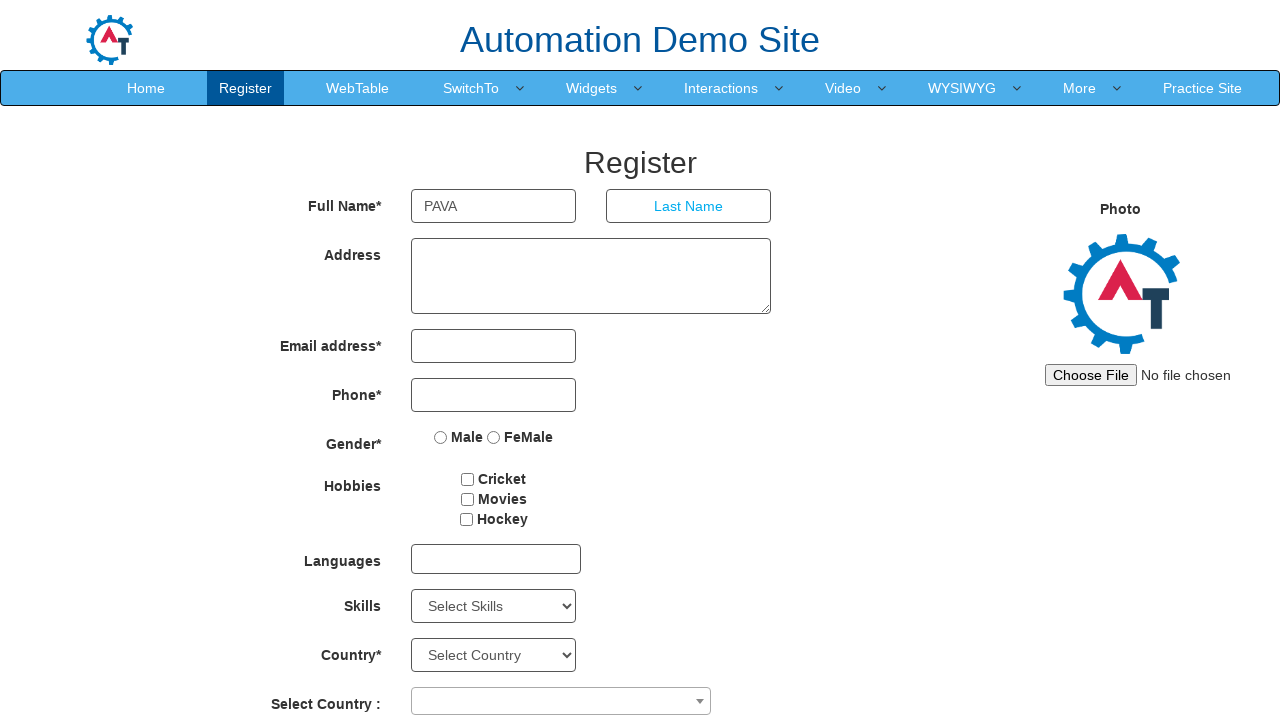

Pressed Shift+N in first name field, typed 'PAVAN' on xpath=//input[@ng-model='FirstName']
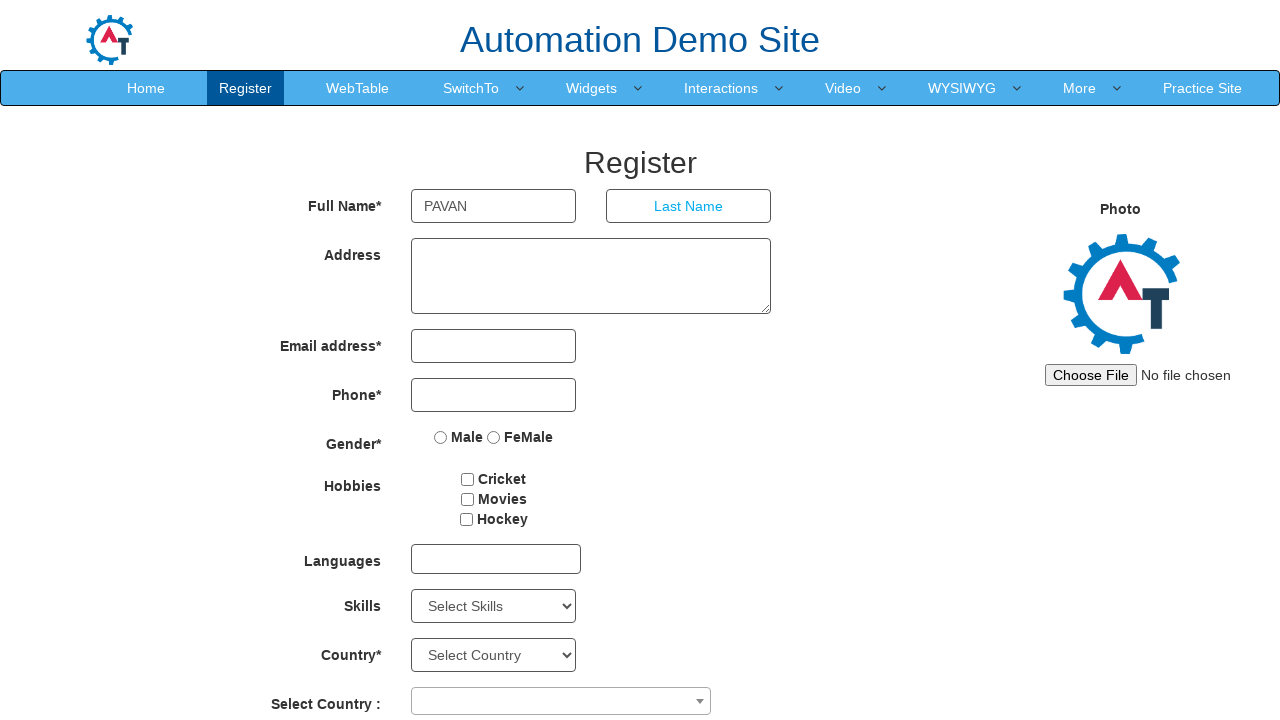

Hovered over top-level menu item (6th item in navbar) at (721, 88) on xpath=//div[@class='navbar-collapse collapse navbar-right']/ul/li[6]/a
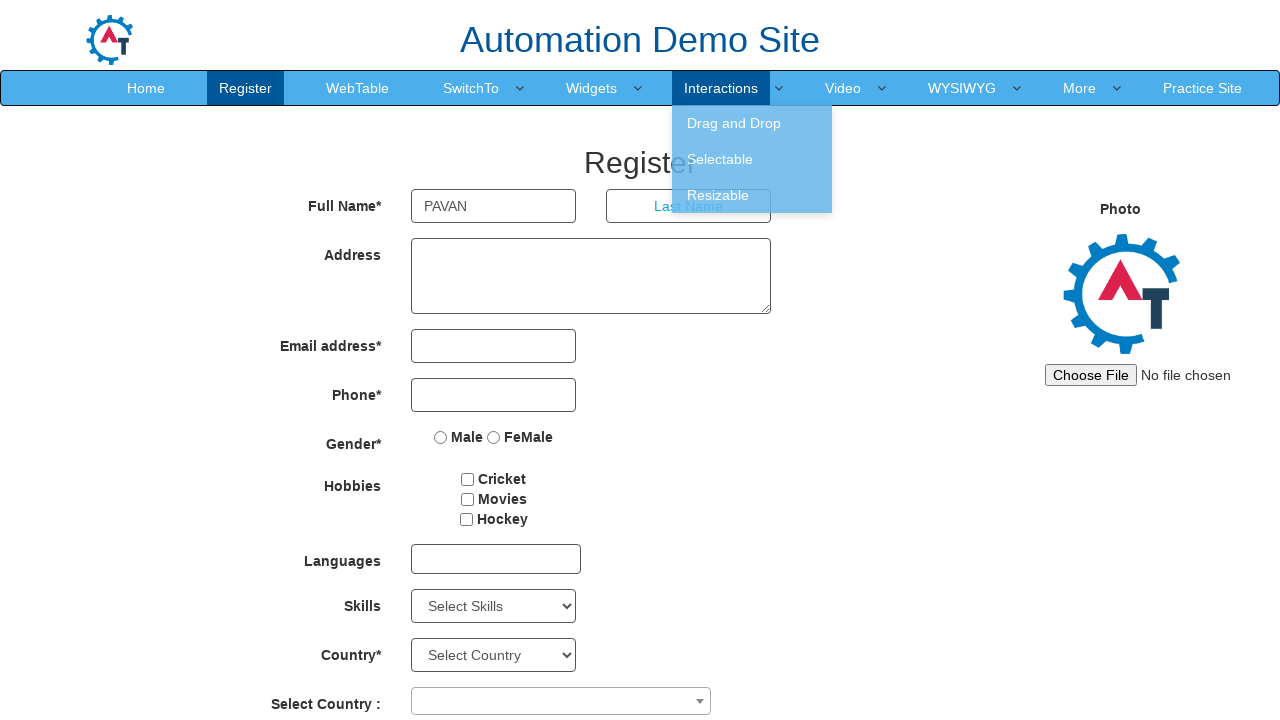

Hovered over first child menu item at (752, 123) on xpath=//div[@class='navbar-collapse collapse navbar-right']/ul/li[6]/ul/li[1]/a
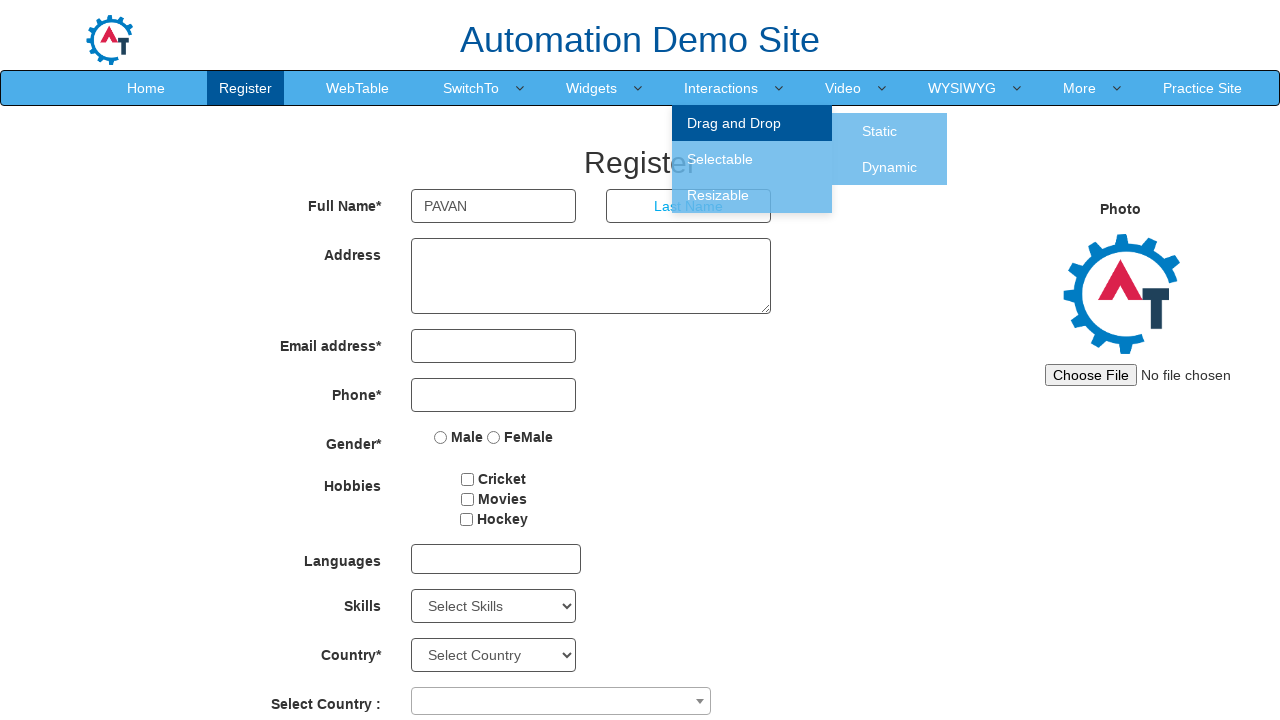

Clicked on nested menu item (2nd item in sub-submenu) at (890, 167) on xpath=//div[@class='navbar-collapse collapse navbar-right']/ul/li[6]//li[1]//li[
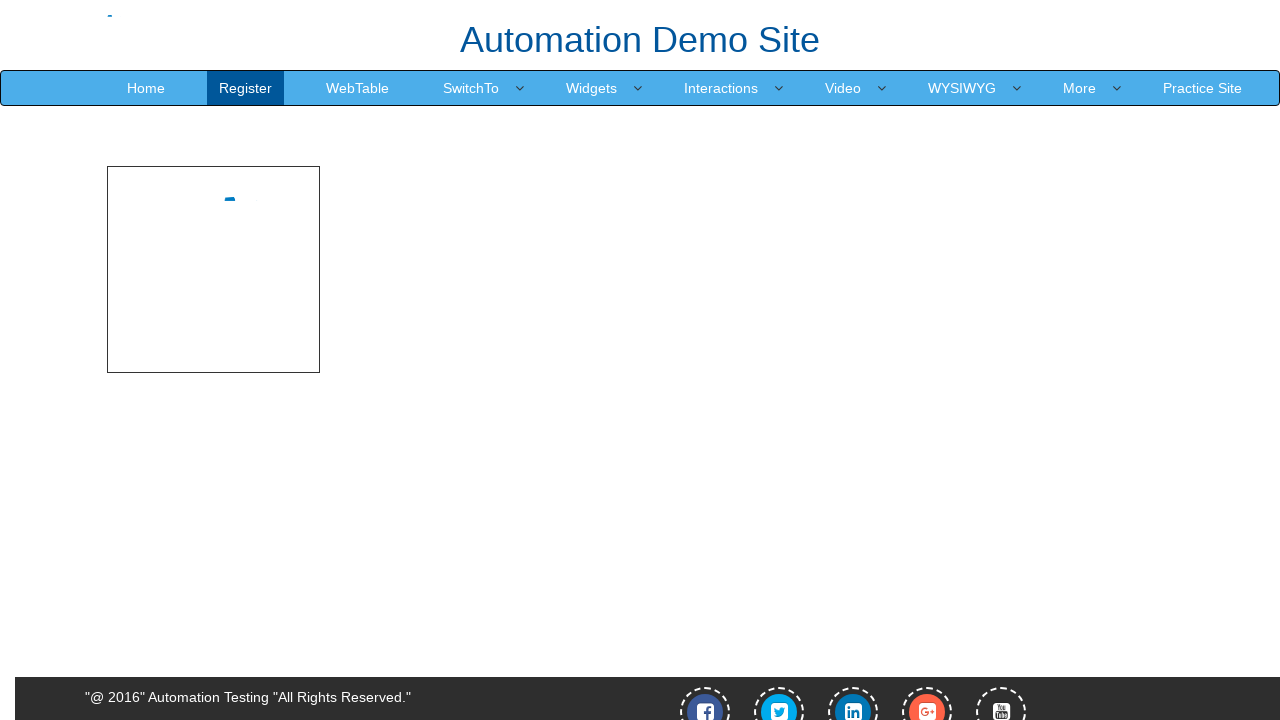

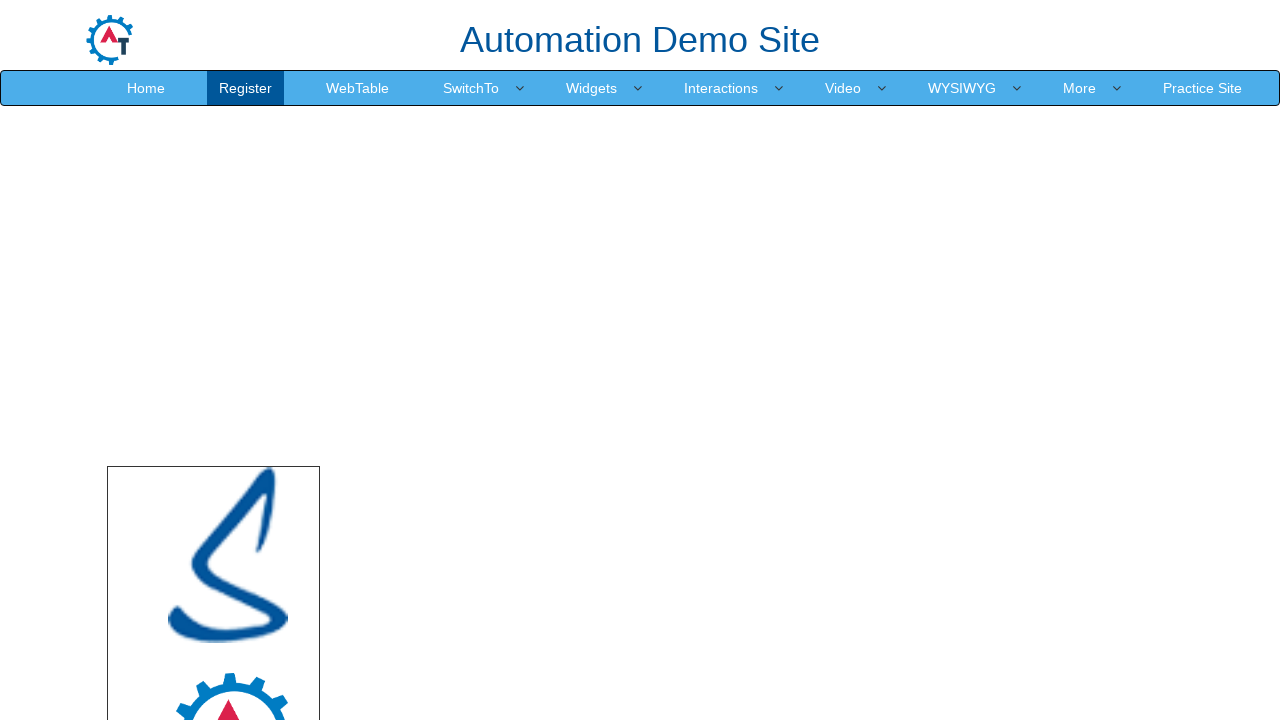